Tests right-click context menu interaction by right-clicking a button and hovering over menu items

Starting URL: http://swisnl.github.io/jQuery-contextMenu/demo.html

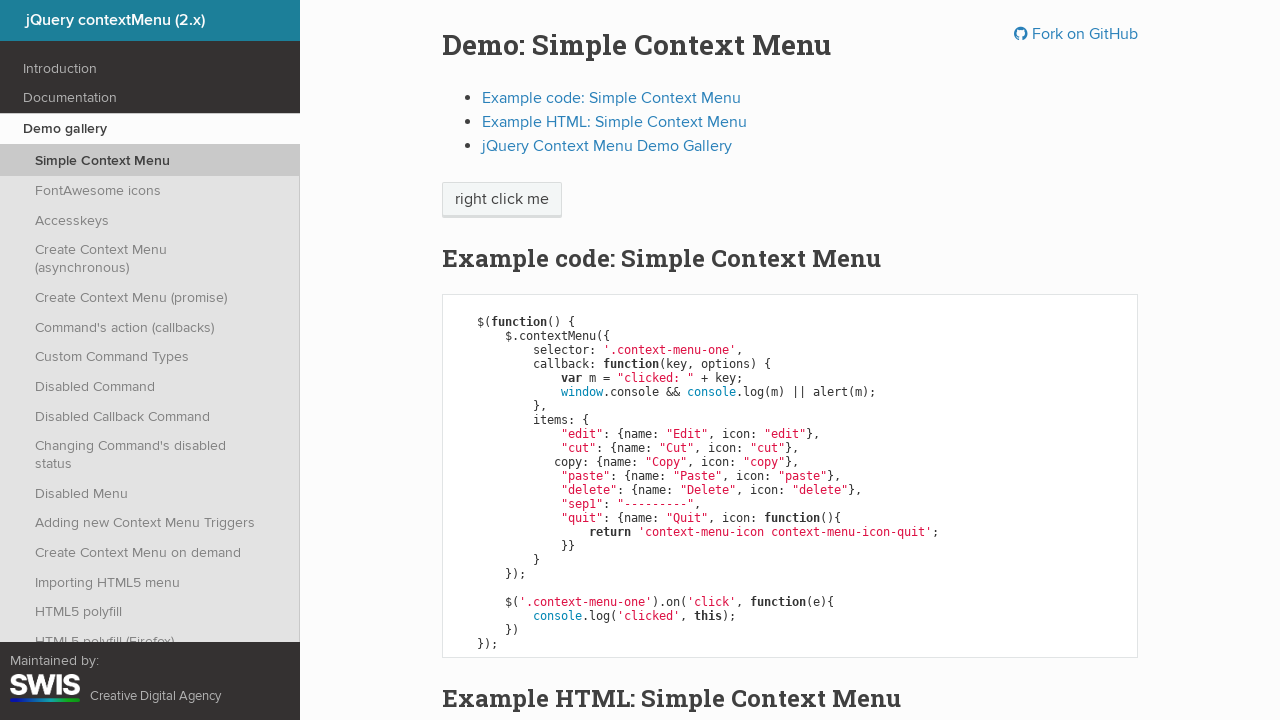

Right-click button loaded and visible
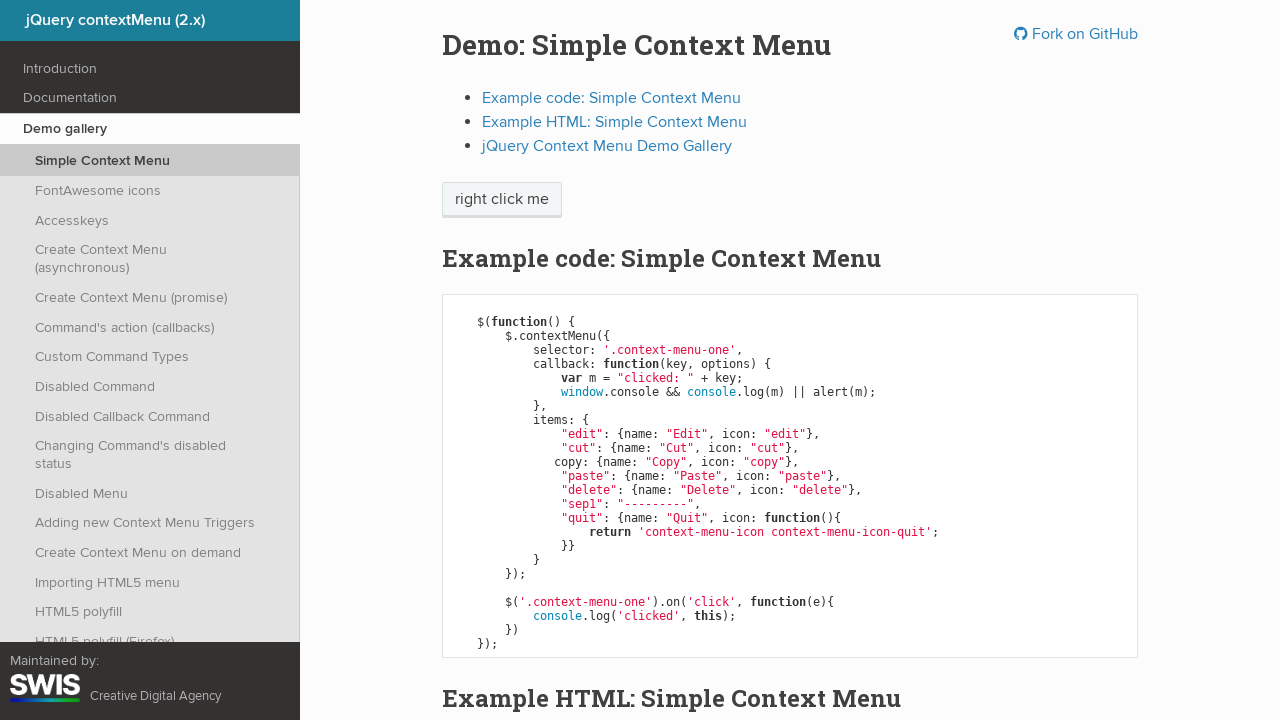

Right-clicked the 'right click me' button to open context menu at (502, 200) on //span[@class='context-menu-one btn btn-neutral' and text()='right click me']
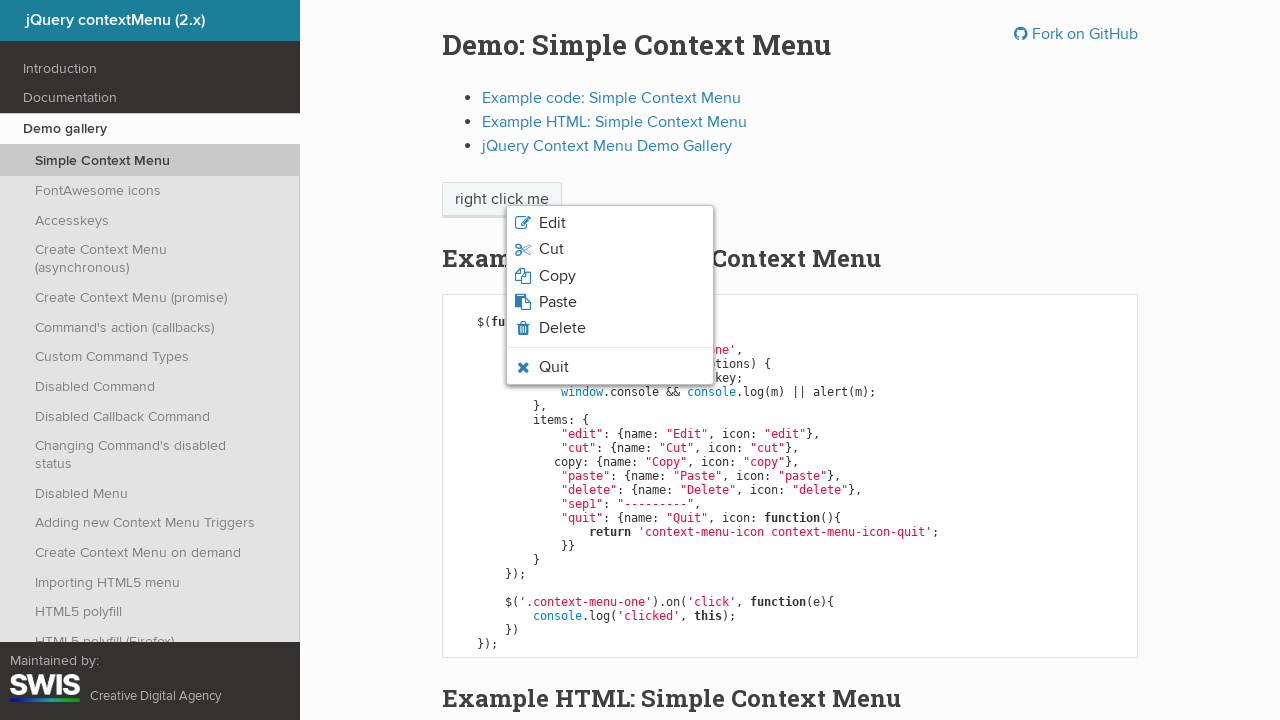

Hovered over the 'Quit' menu item at (610, 367) on xpath=//span[text()='Quit']/parent::li
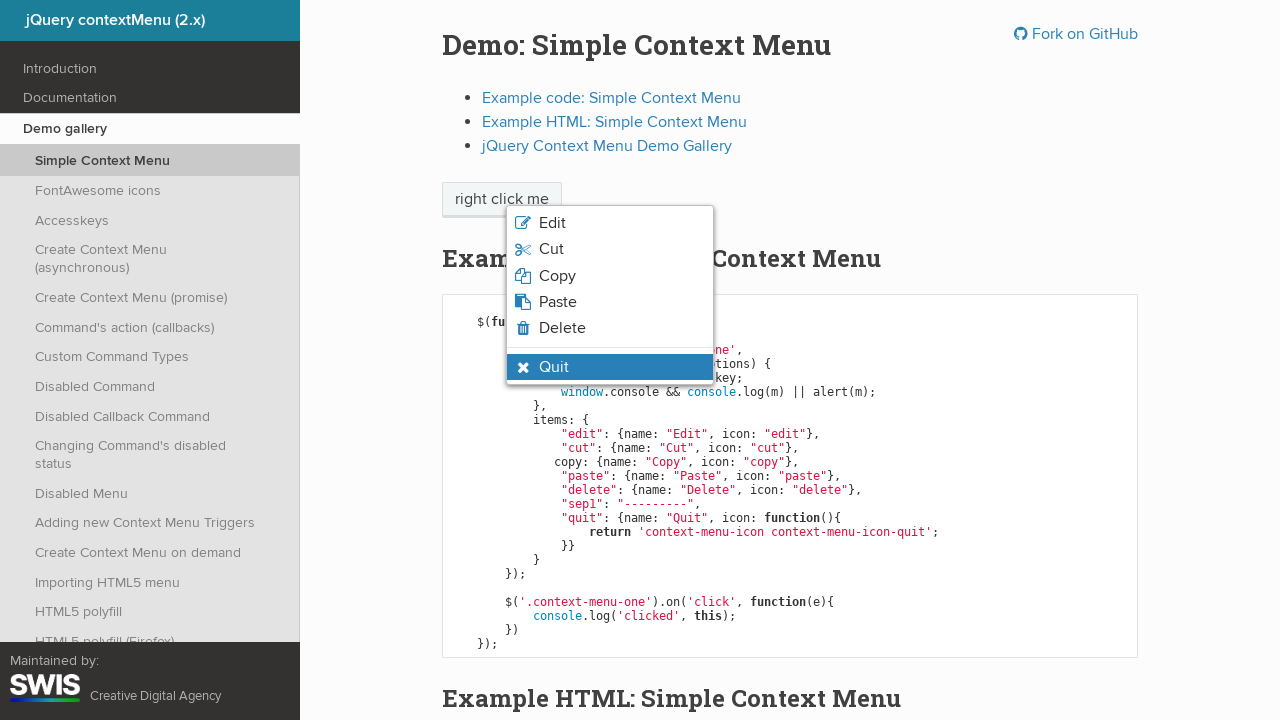

Verified that 'Quit' menu item is visible and highlighted
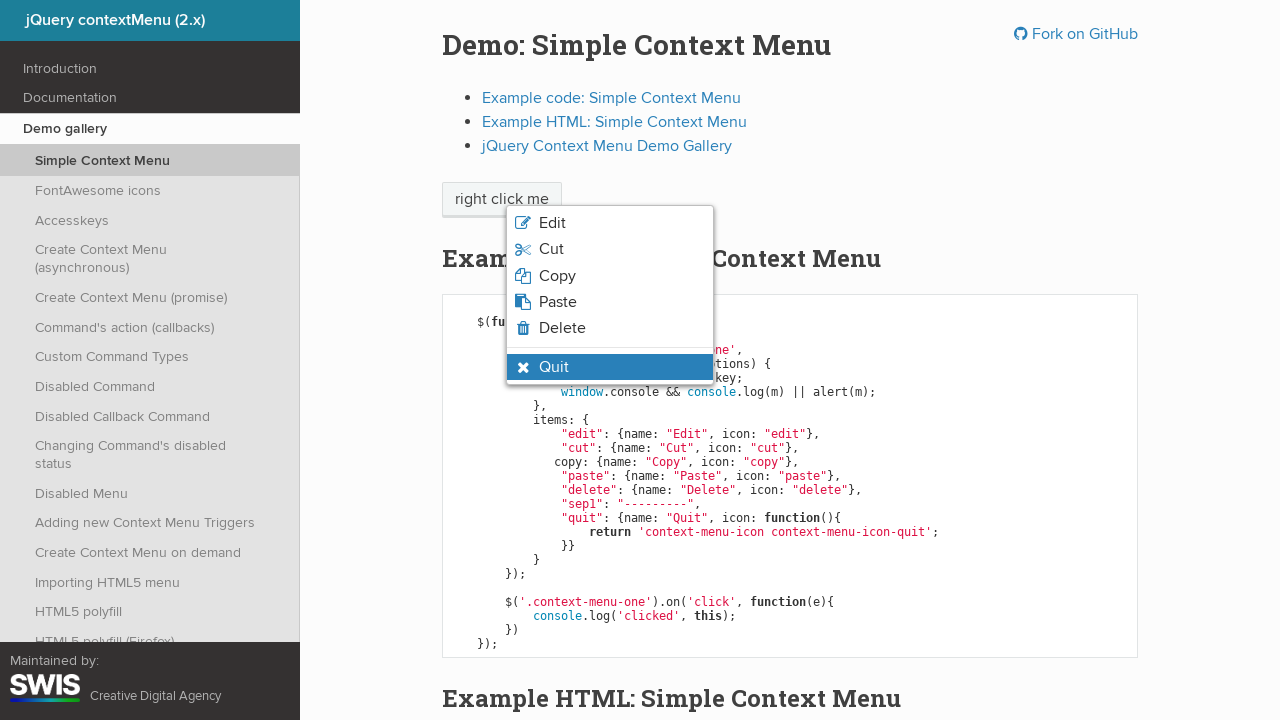

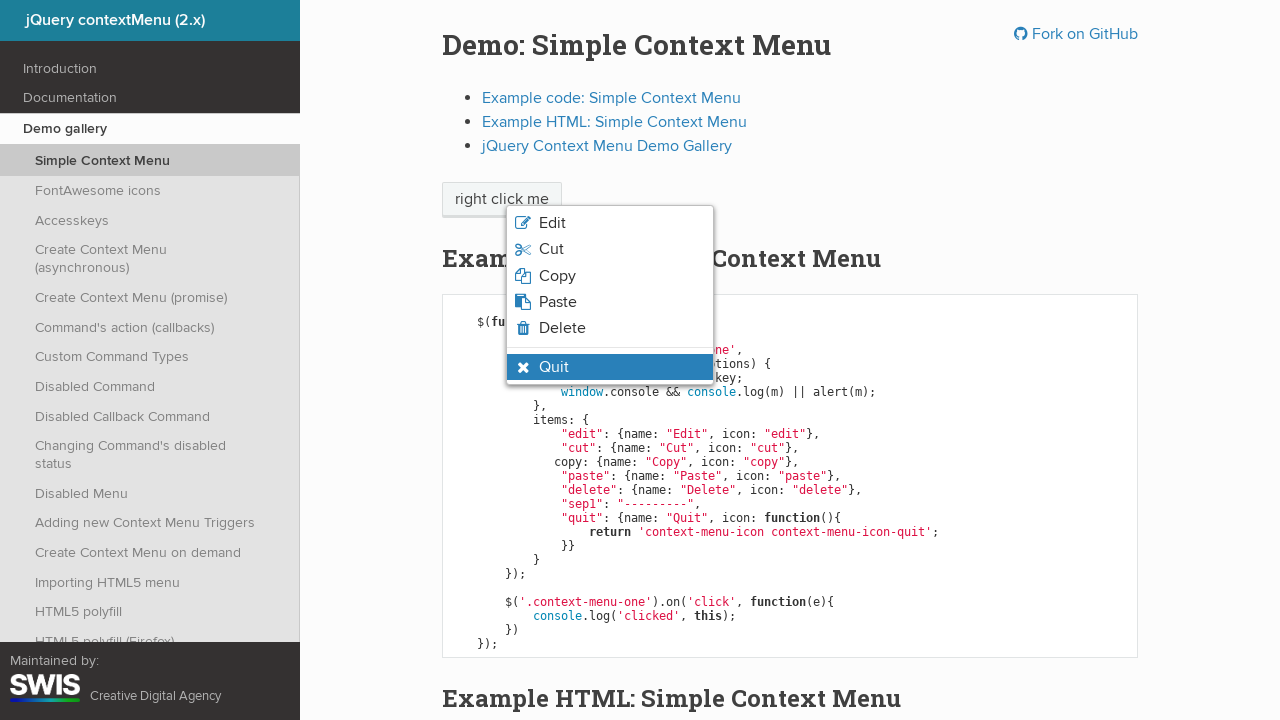